Tests right-click context menu by right-clicking on A/B Testing link and opening it in a new window to verify the page title

Starting URL: https://practice.cydeo.com/

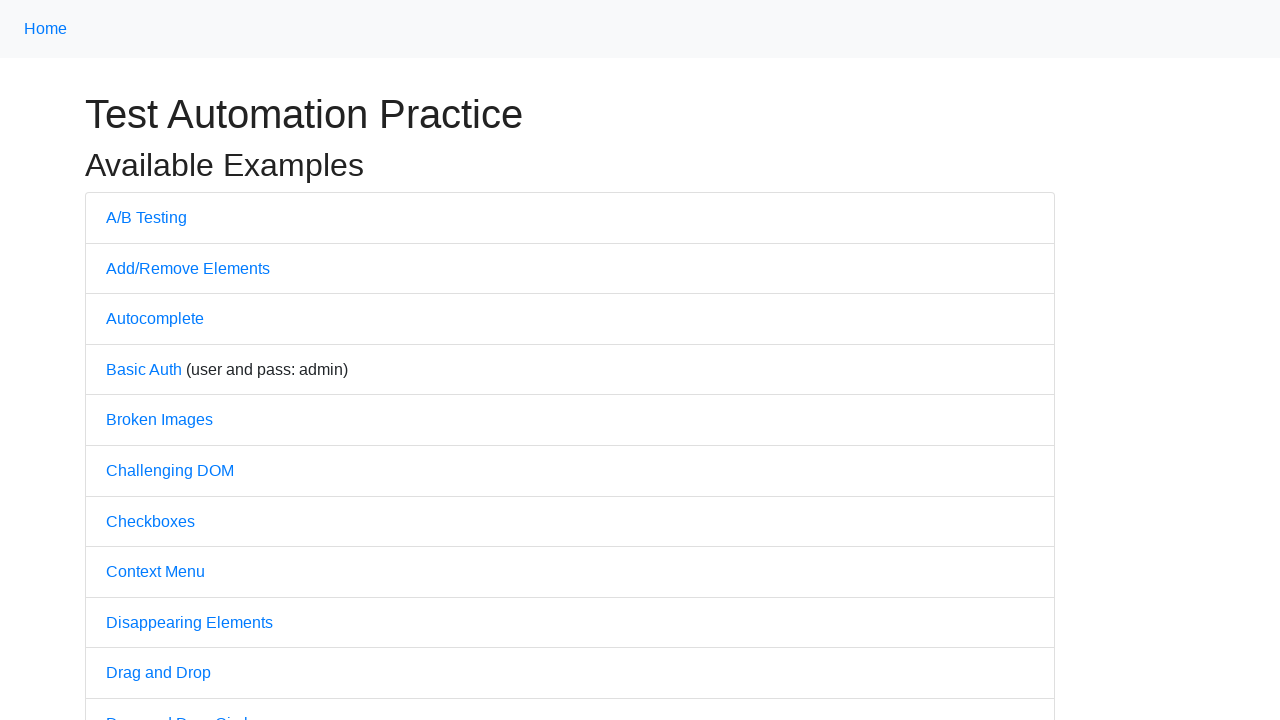

Right-clicked on A/B Testing link to open context menu at (146, 217) on a:has-text('A/B Testing')
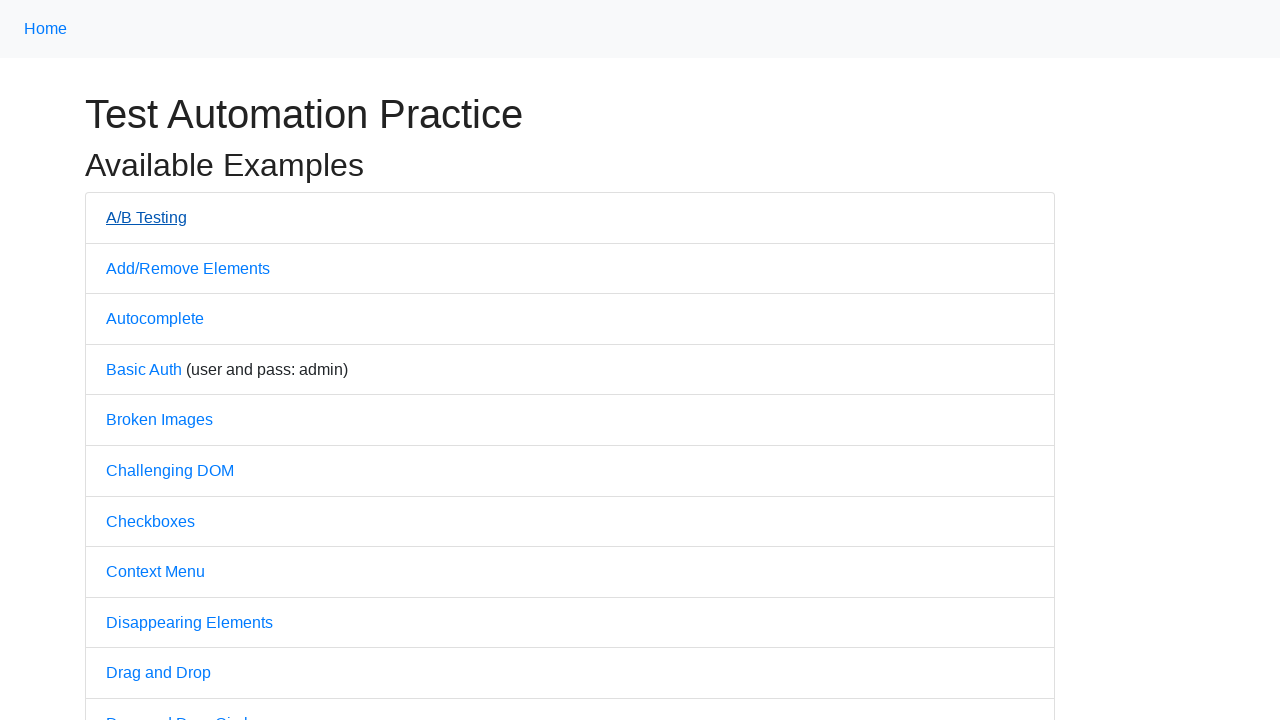

Clicked on A/B Testing link to navigate to the page at (146, 217) on a:has-text('A/B Testing')
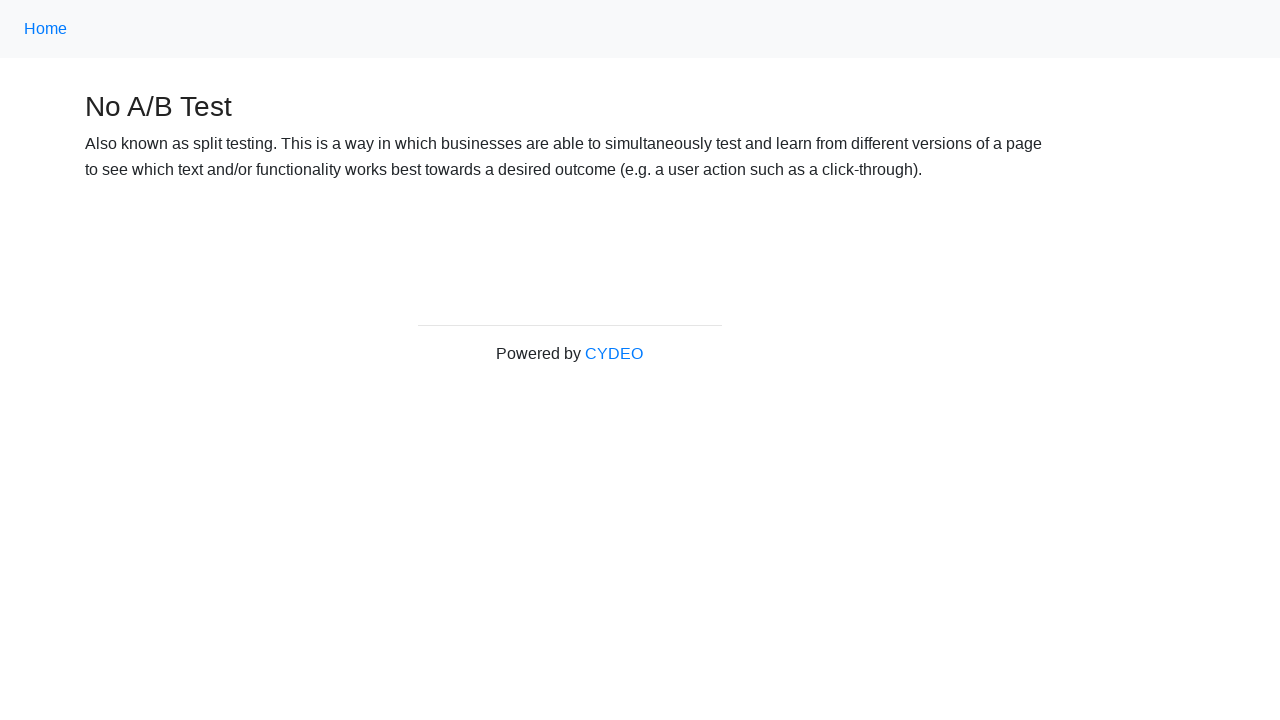

Page loaded and DOM content initialized
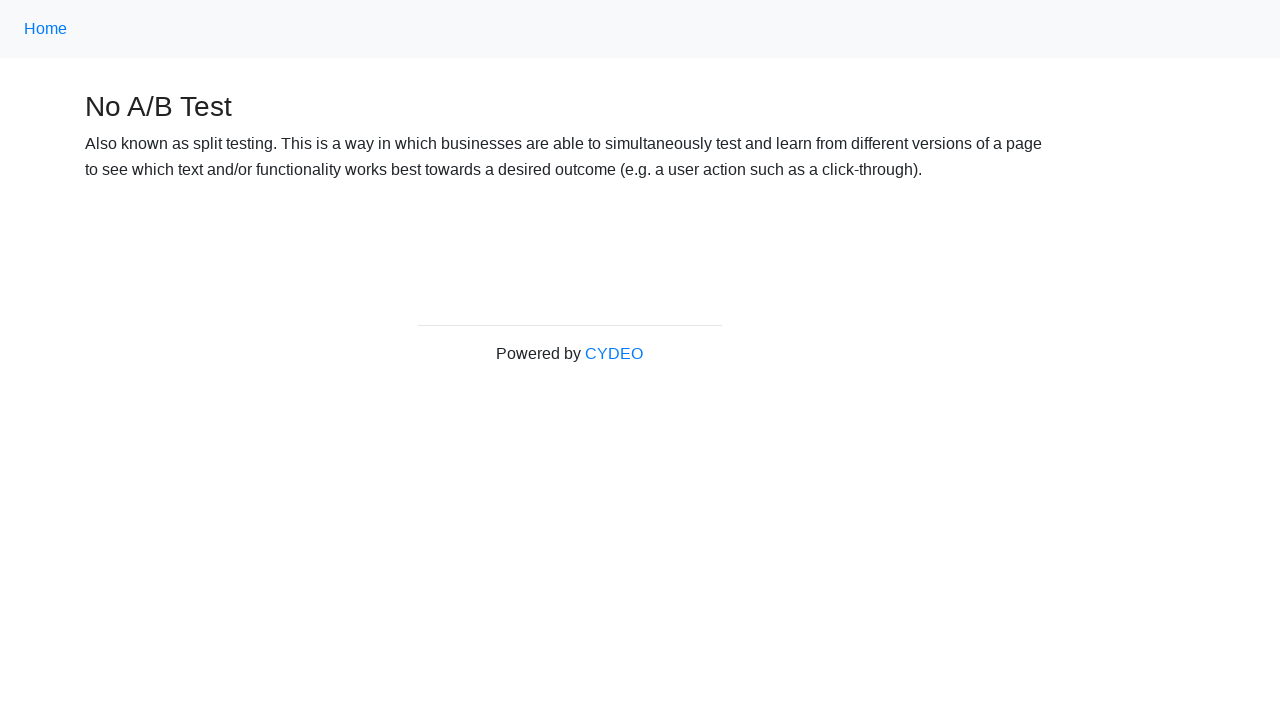

Verified page title contains 'No A/B Test'
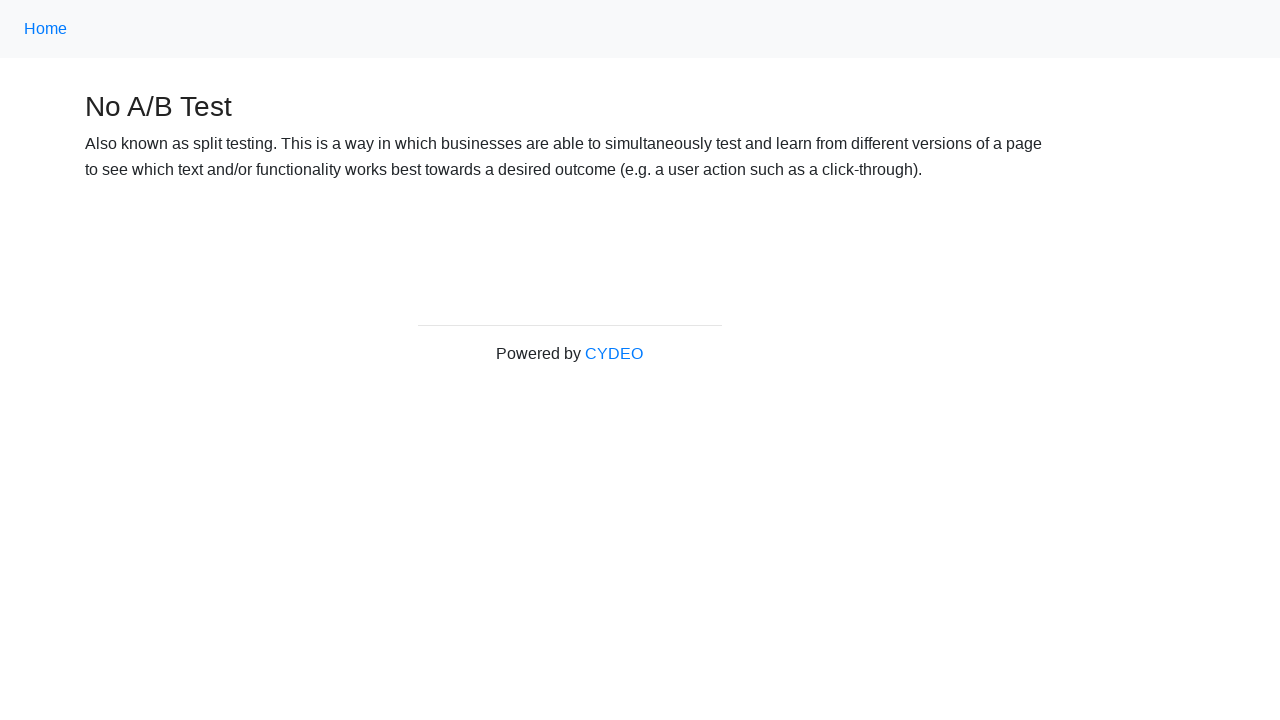

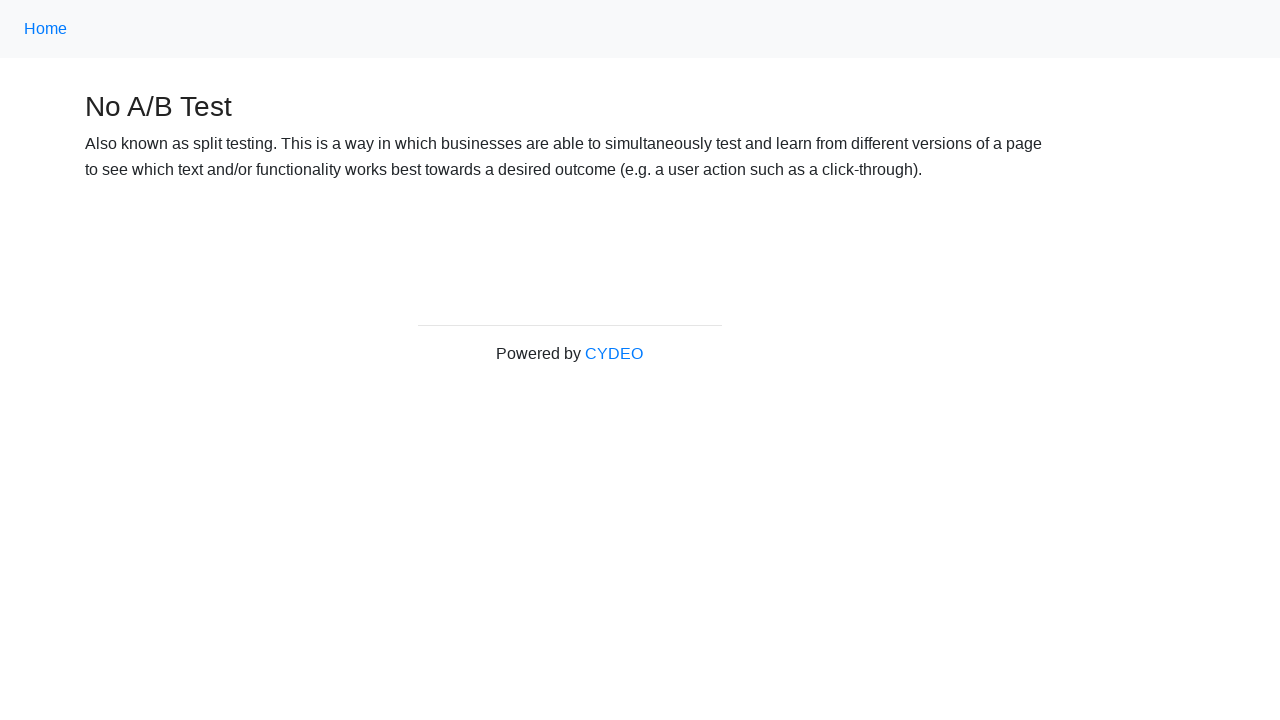